Tests file upload functionality by selecting a file and submitting the form

Starting URL: https://the-internet.herokuapp.com/upload

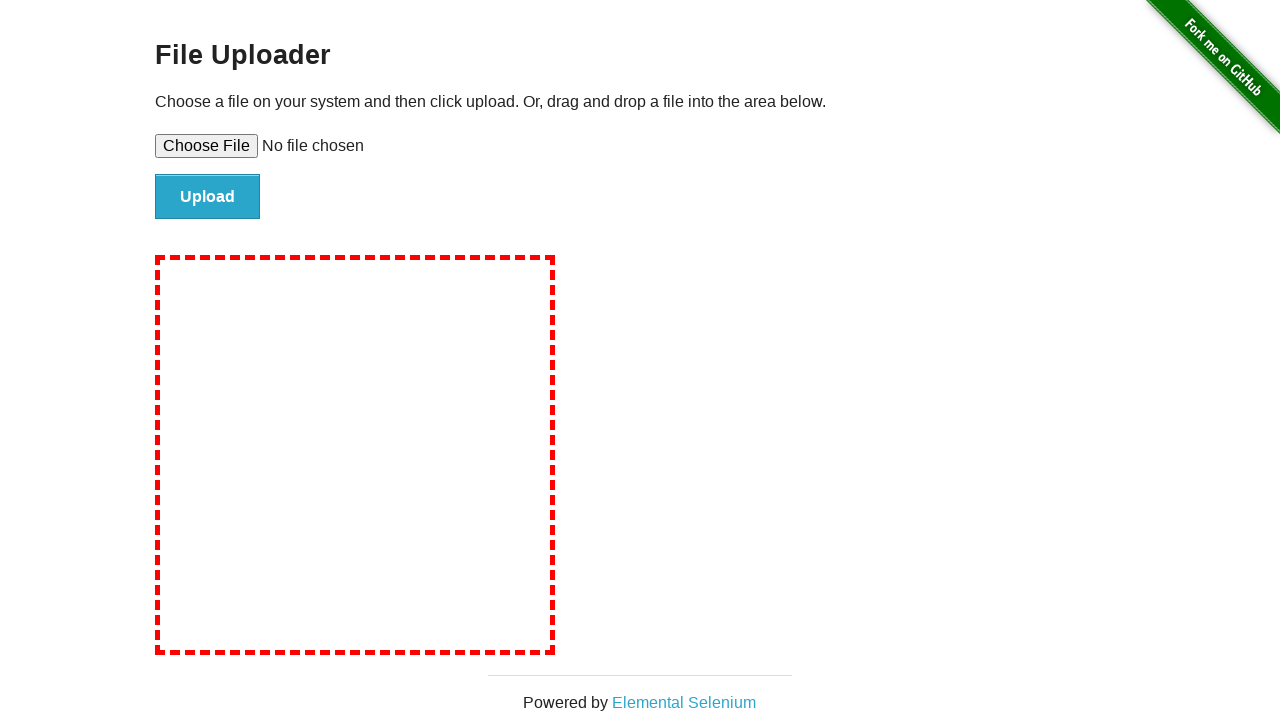

Created temporary test file for upload
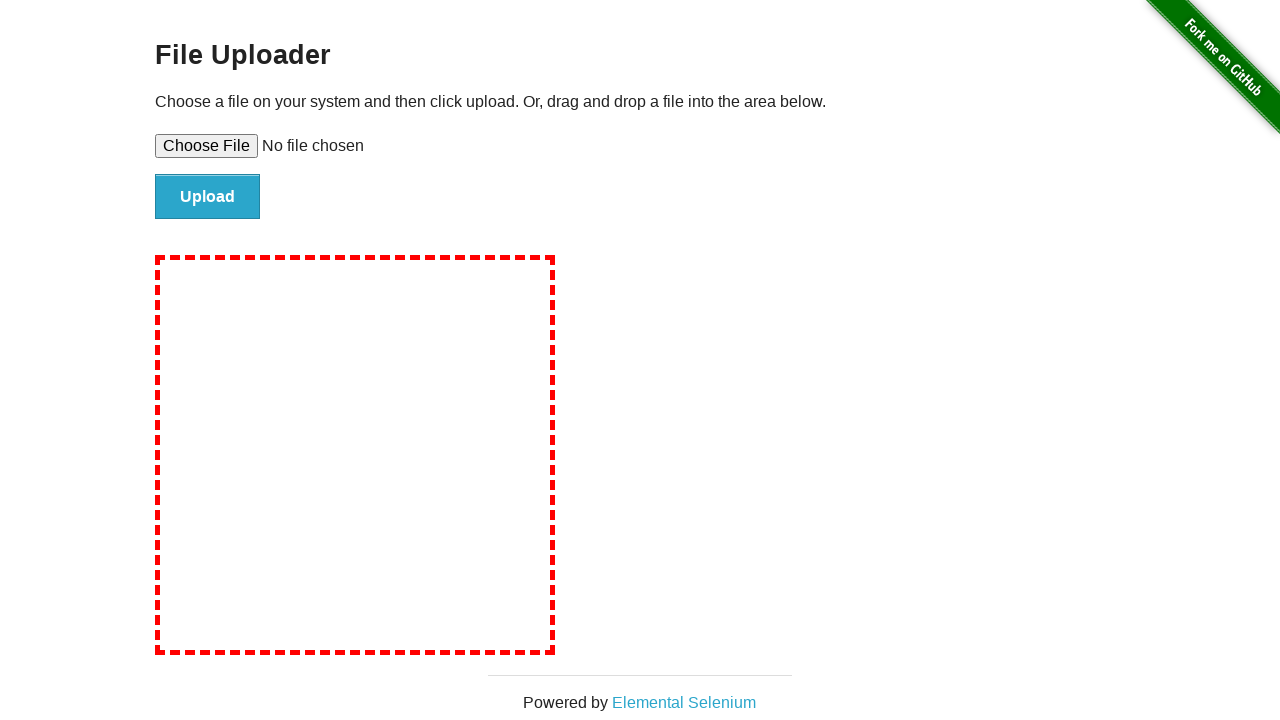

Selected file for upload via file input field
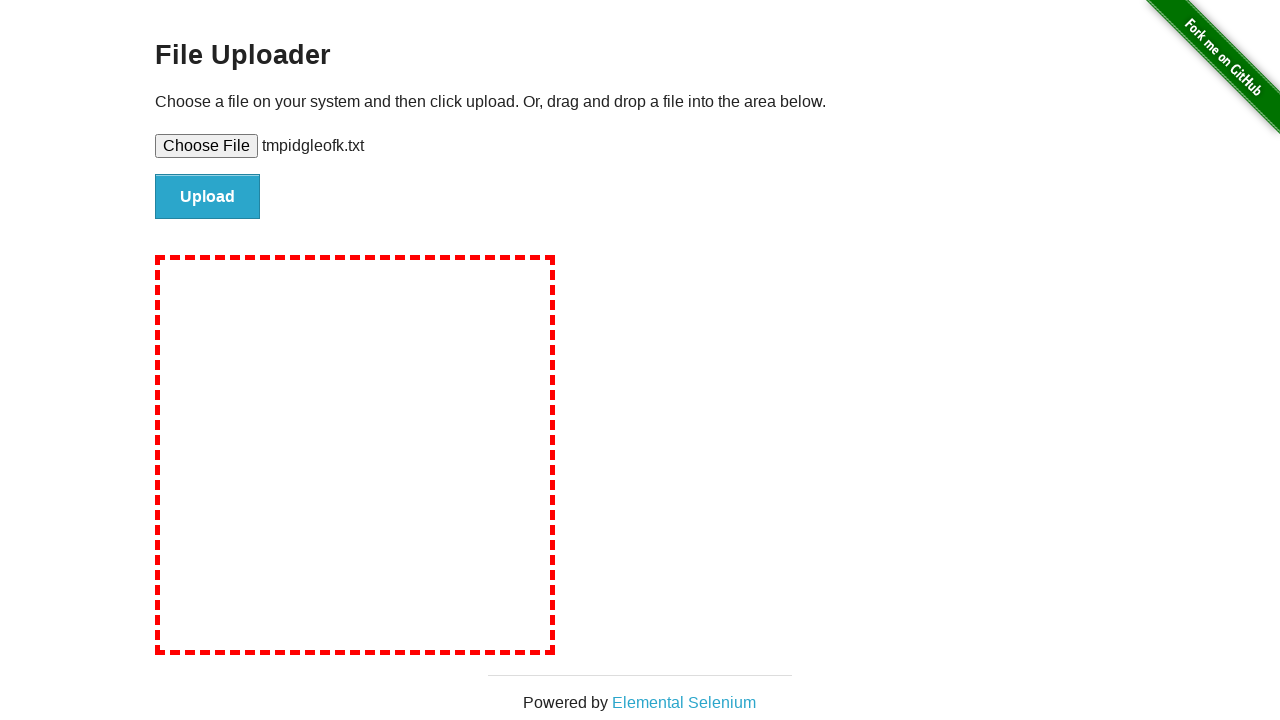

Clicked submit button to upload file at (208, 197) on #file-submit
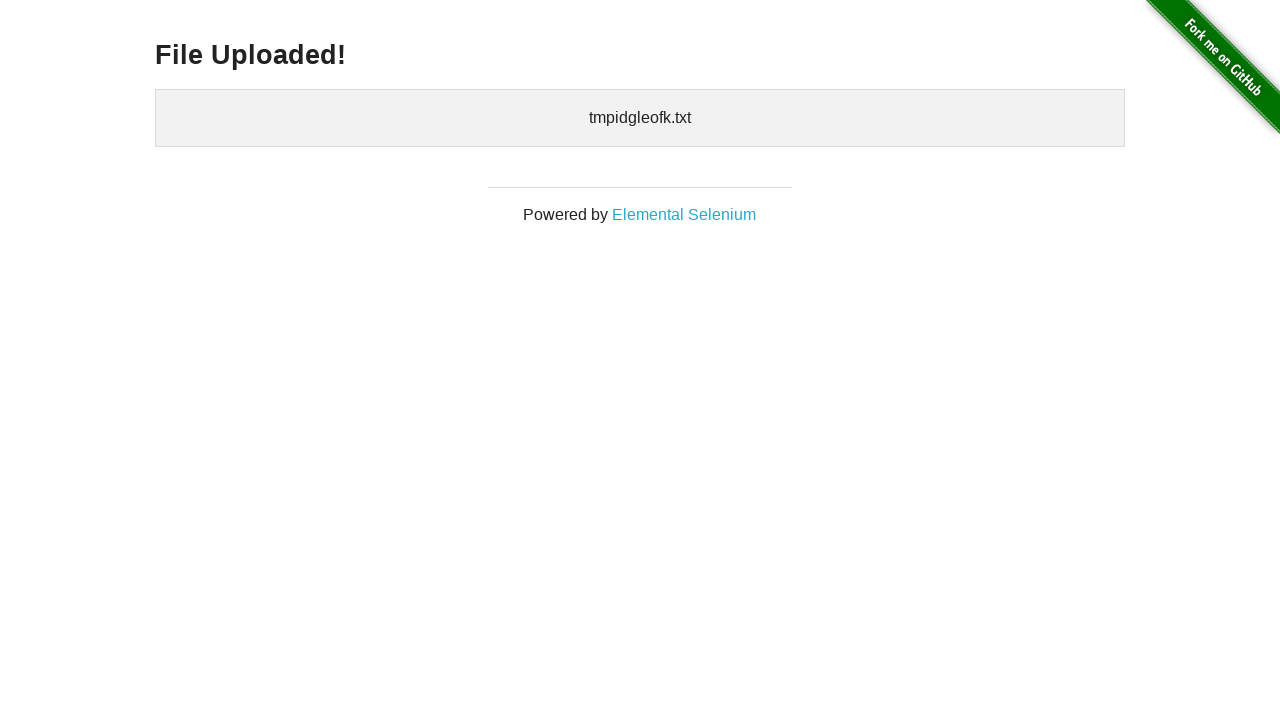

Cleaned up temporary file
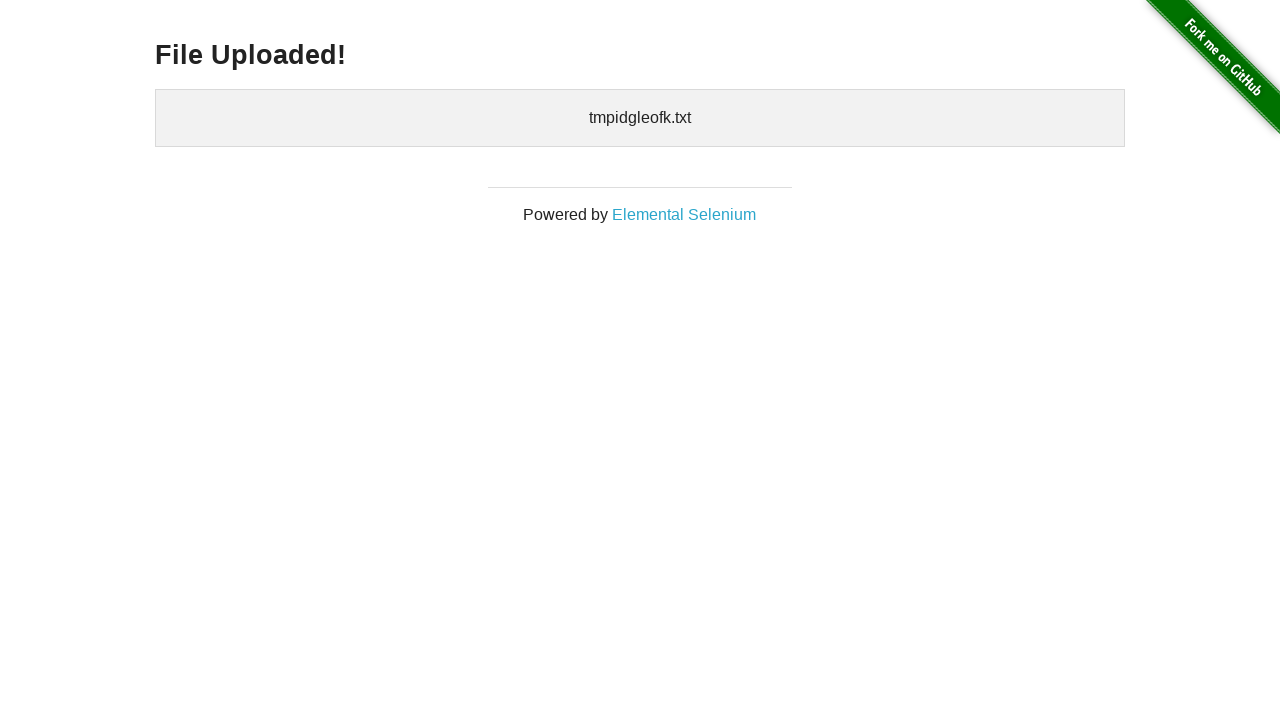

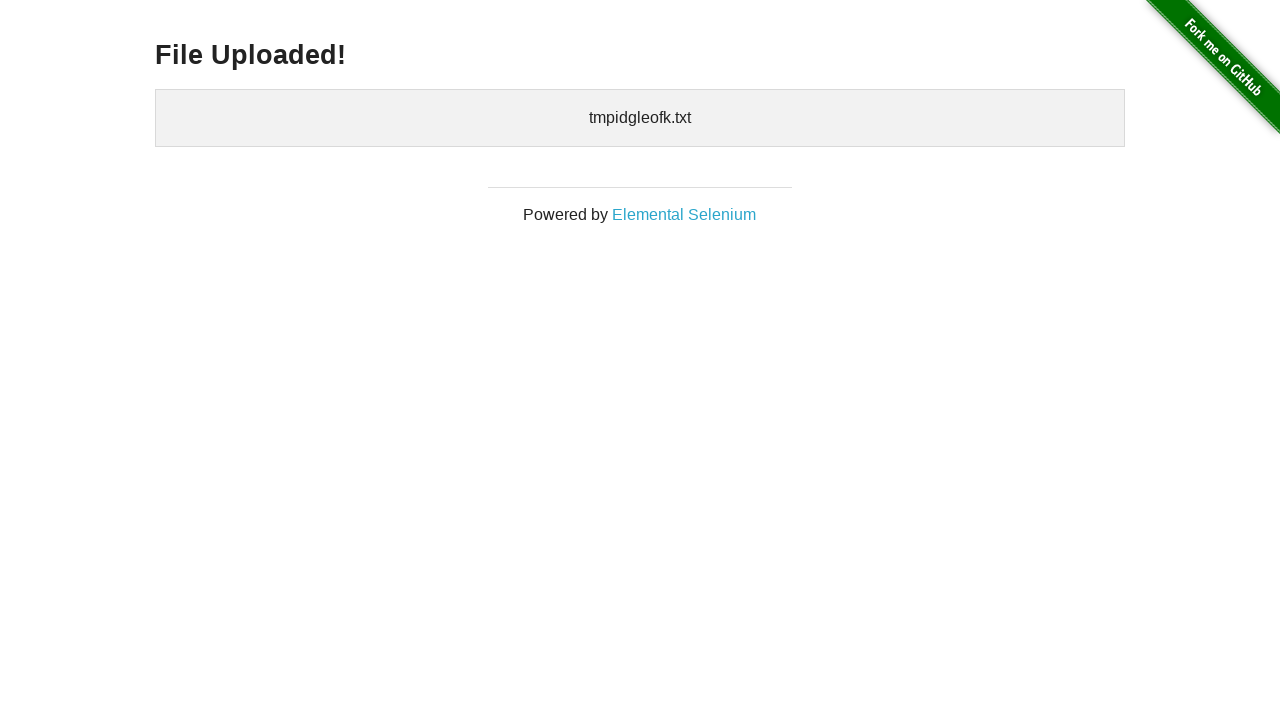